Tests dynamic loading by clicking a button and waiting for text to appear

Starting URL: https://the-internet.herokuapp.com/dynamic_loading/1

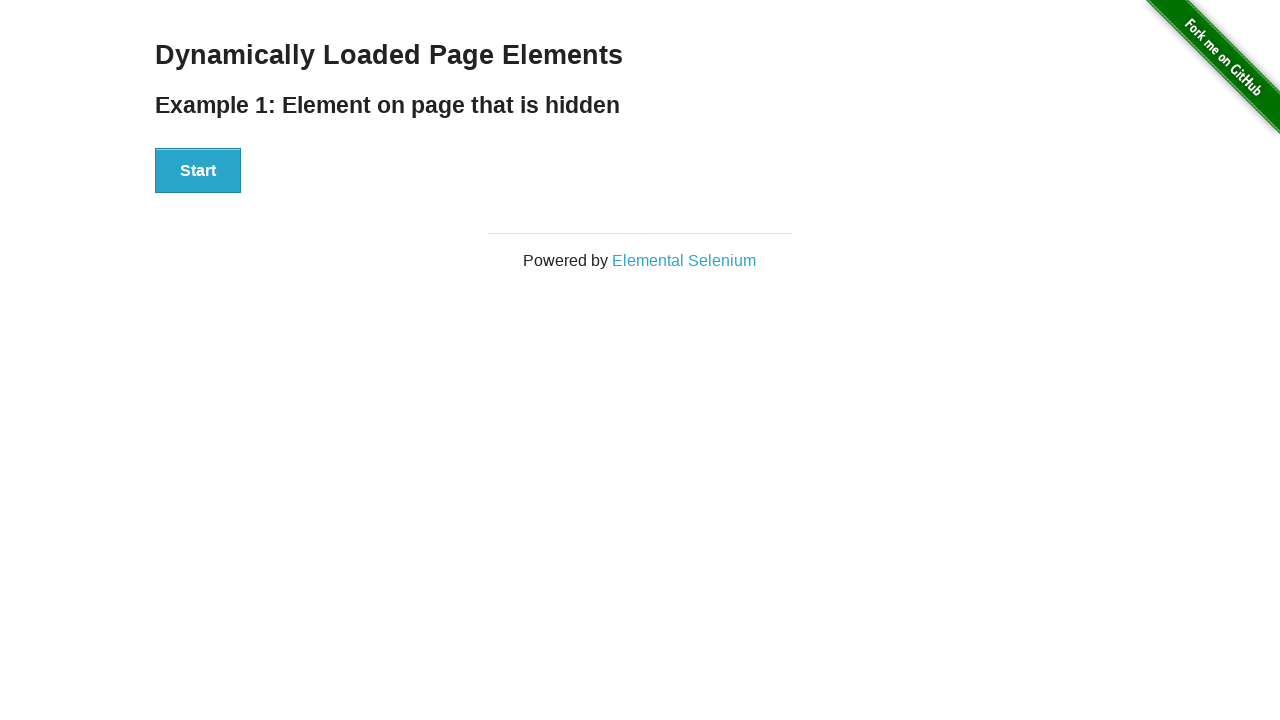

Clicked start button to trigger dynamic loading at (198, 171) on xpath=//button
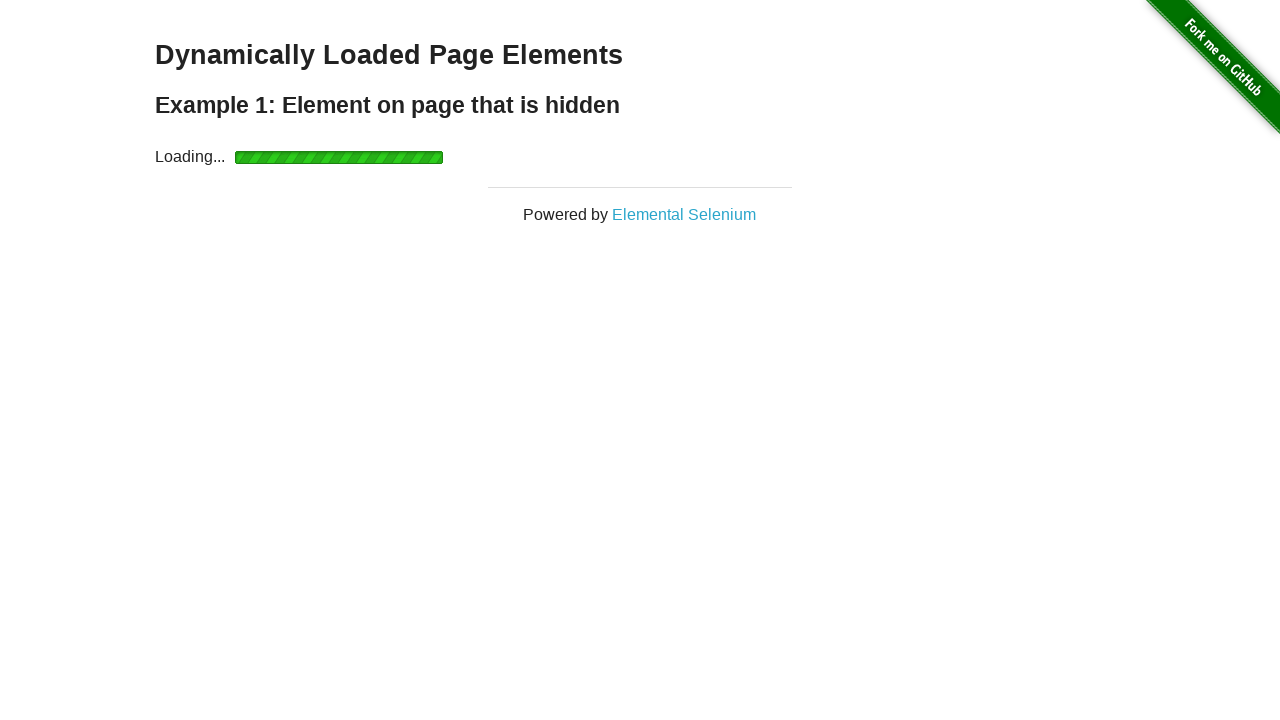

Waited for 'Hello World!' text to appear
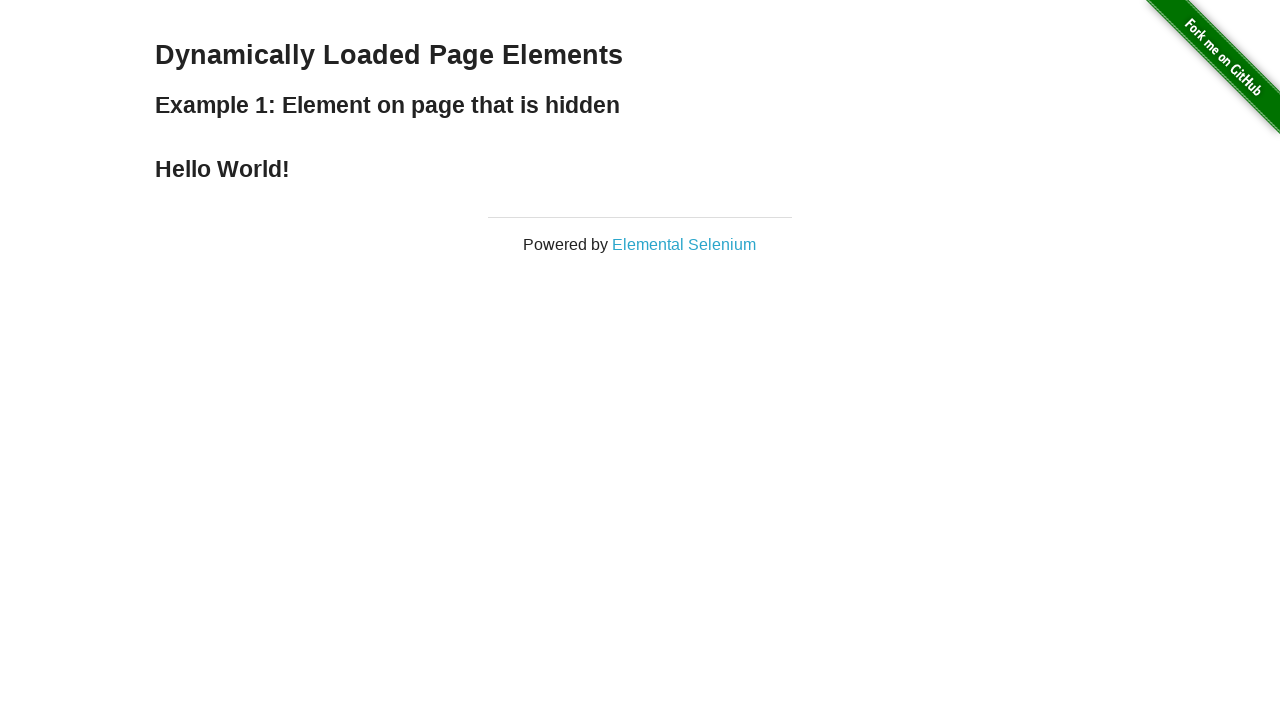

Located 'Hello World!' text element
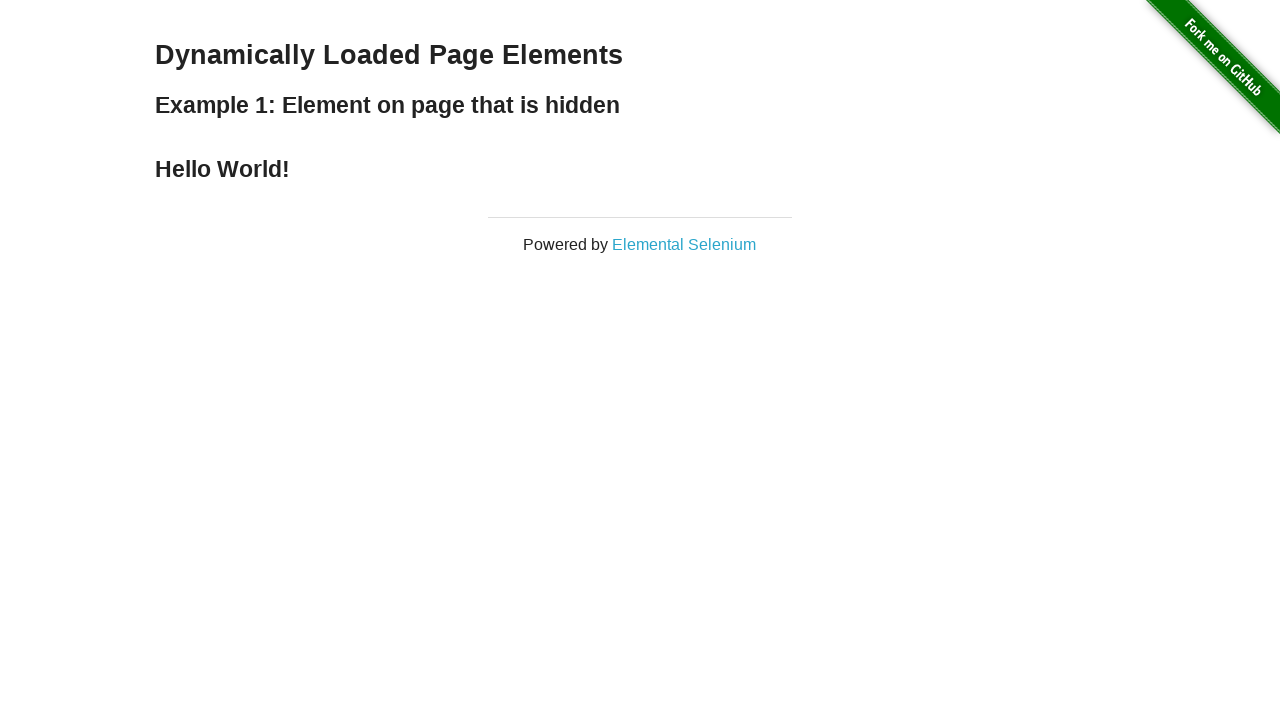

Verified 'Hello World!' text is displayed correctly
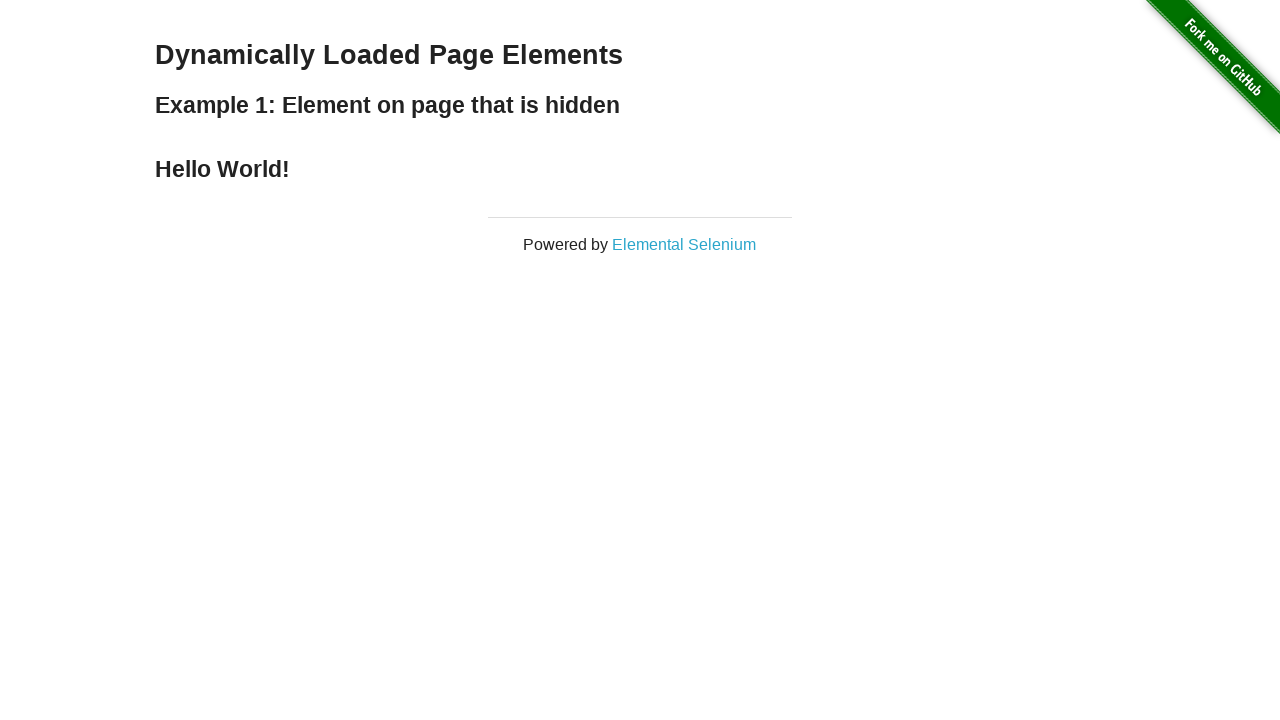

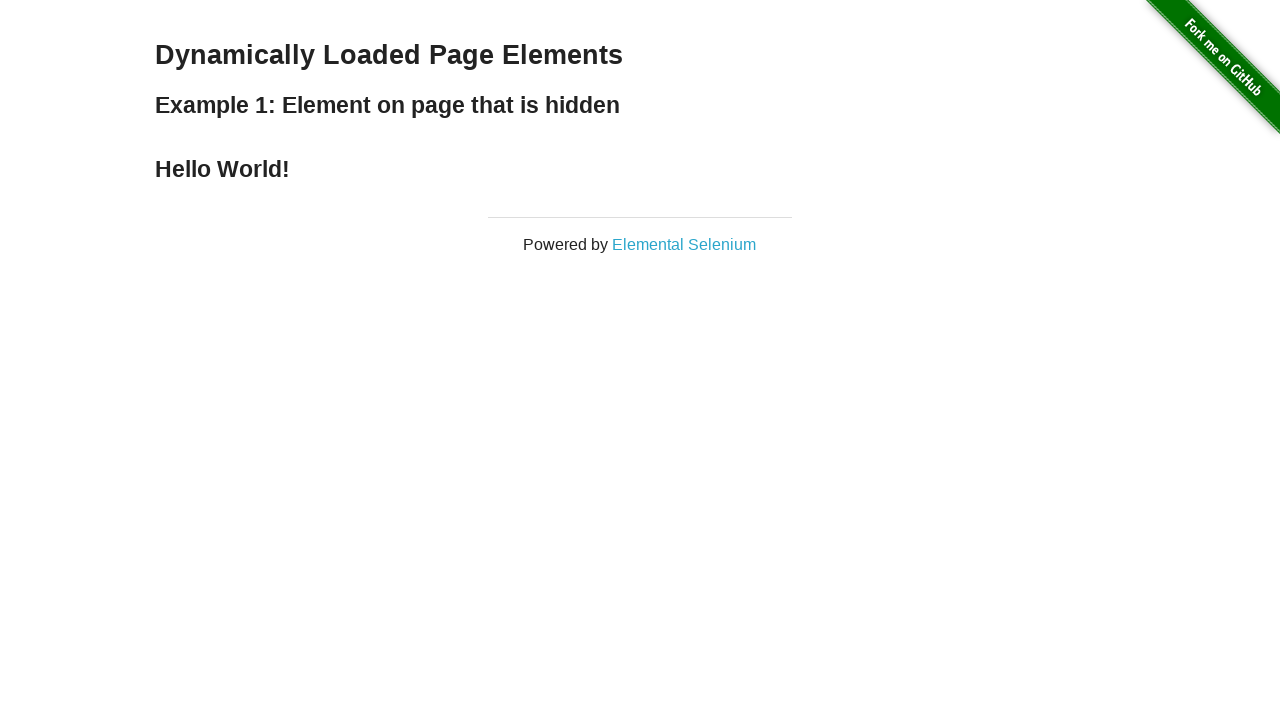